Tests alert handling functionality by clicking buttons to trigger a simple alert and accepting it

Starting URL: http://demo.automationtesting.in/Alerts.html

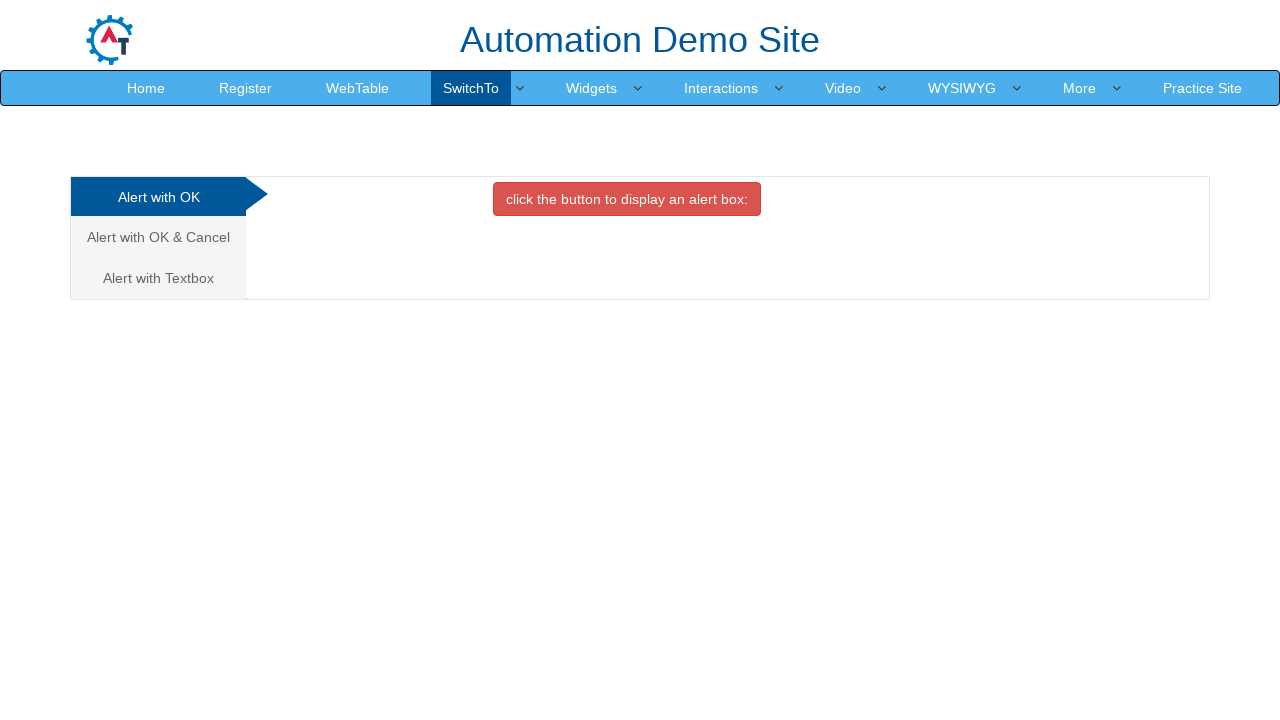

Clicked on 'Alert with OK' tab at (158, 197) on xpath=//a[text()='Alert with OK ']
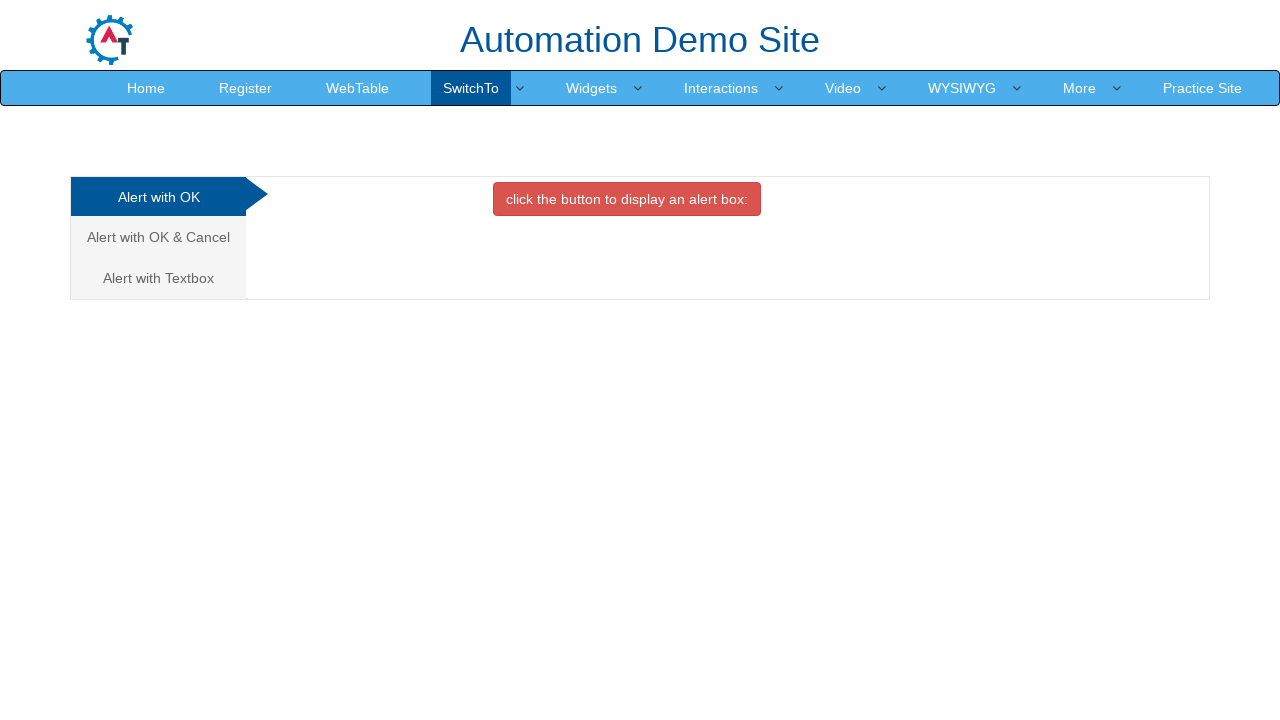

Clicked button to display alert at (627, 199) on xpath=//button[contains(text(),'display ')]
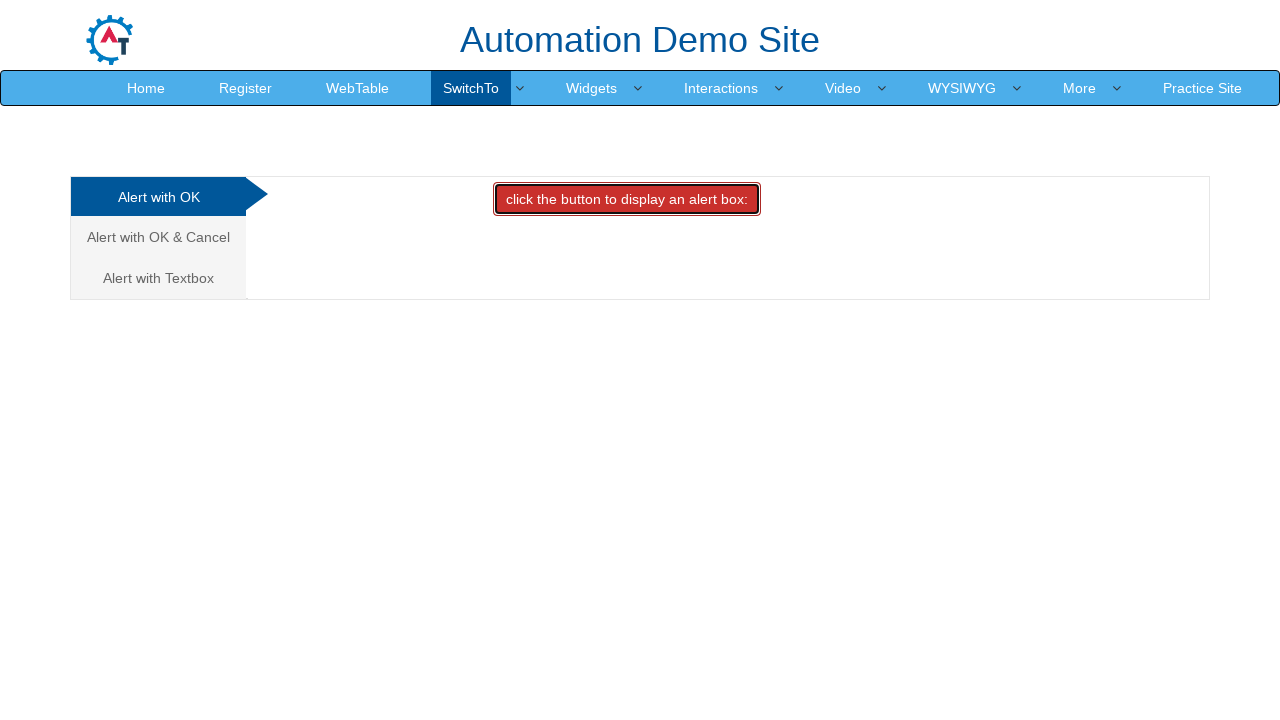

Set up dialog handler to accept alerts
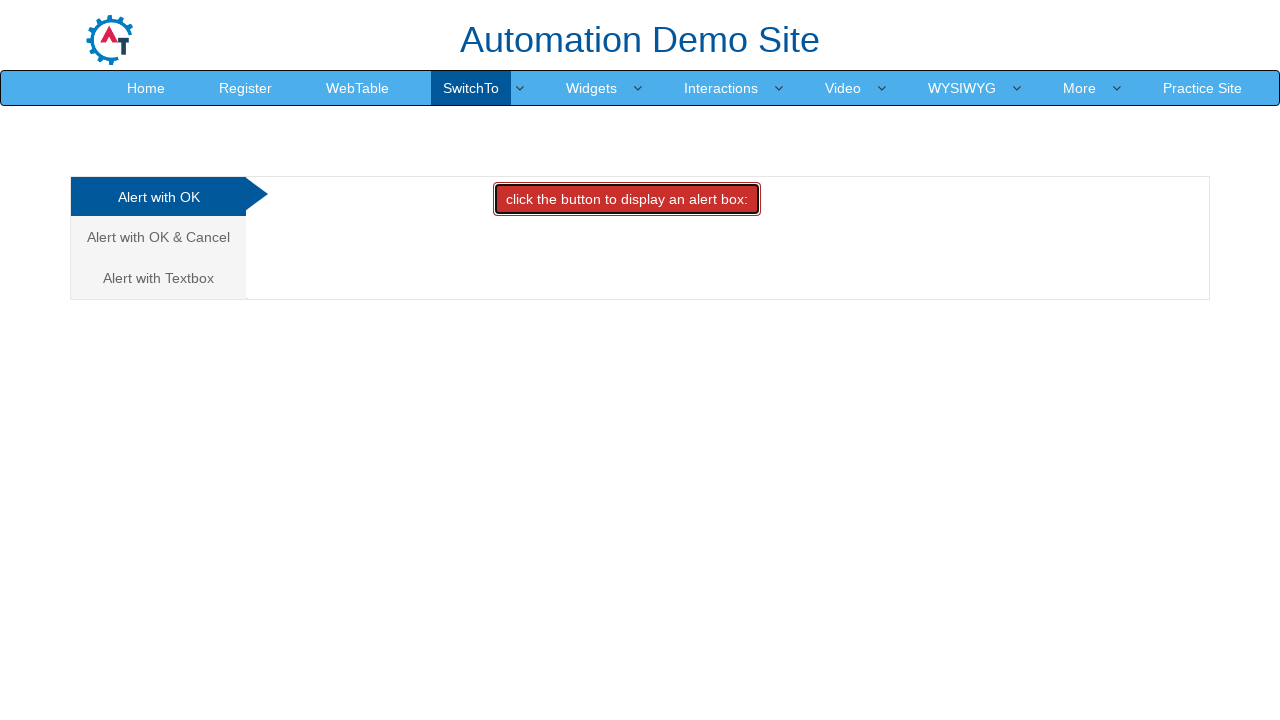

Clicked button to display alert again and accepted it at (627, 199) on xpath=//button[contains(text(),'display ')]
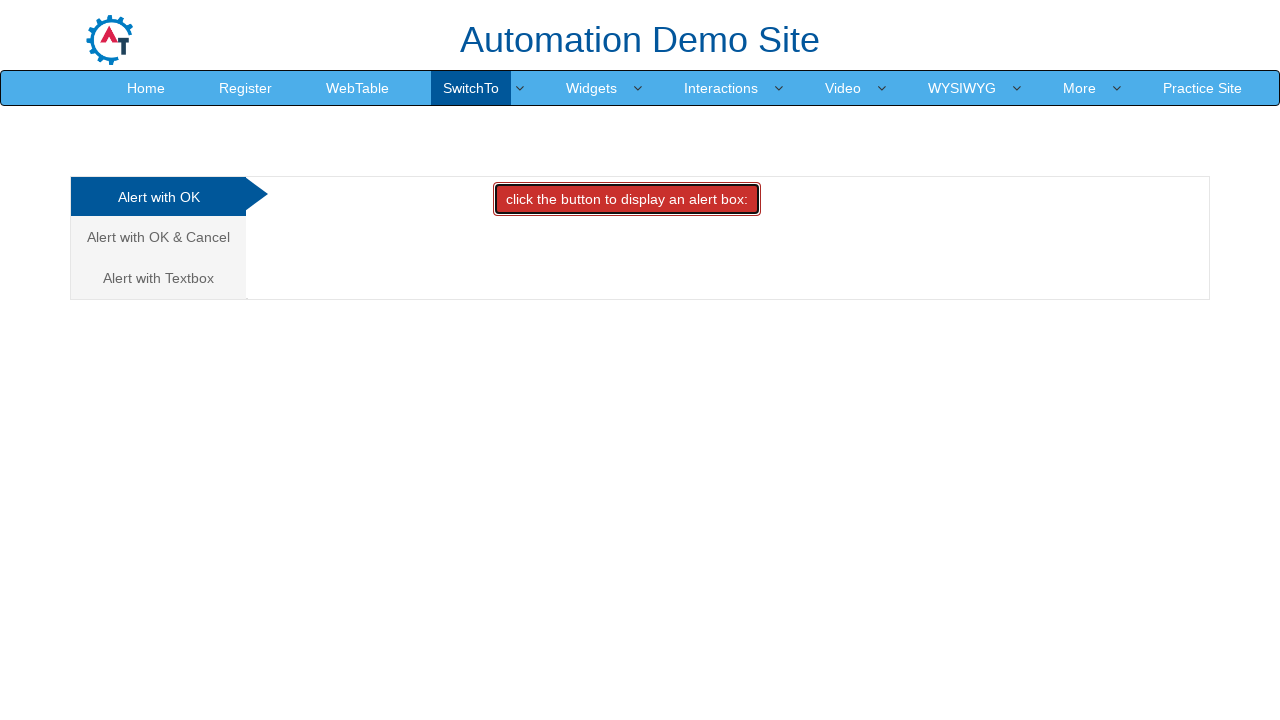

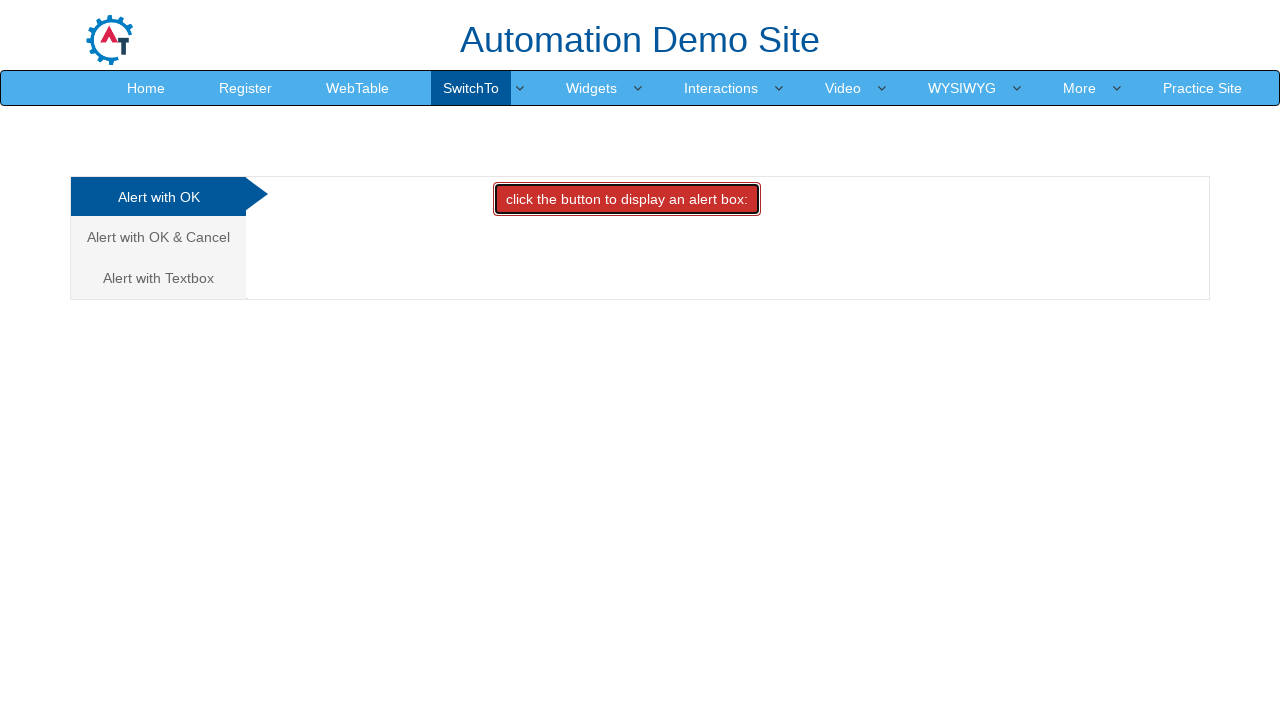